Tests form input functionality on leafground.com by filling various input fields including name, address, email, and date fields, then navigates to a list page

Starting URL: https://leafground.com/input.xhtml

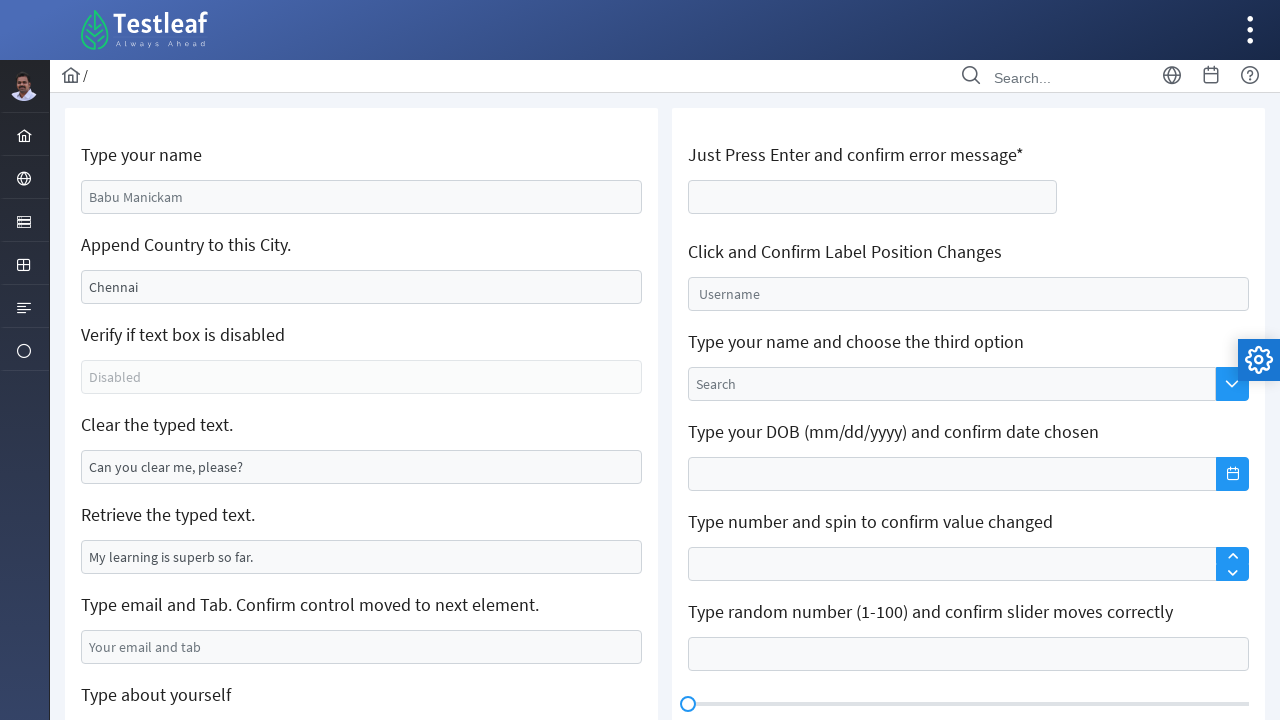

Filled name field with 'venkat' on xpath=//*[@id="j_idt88:name"]
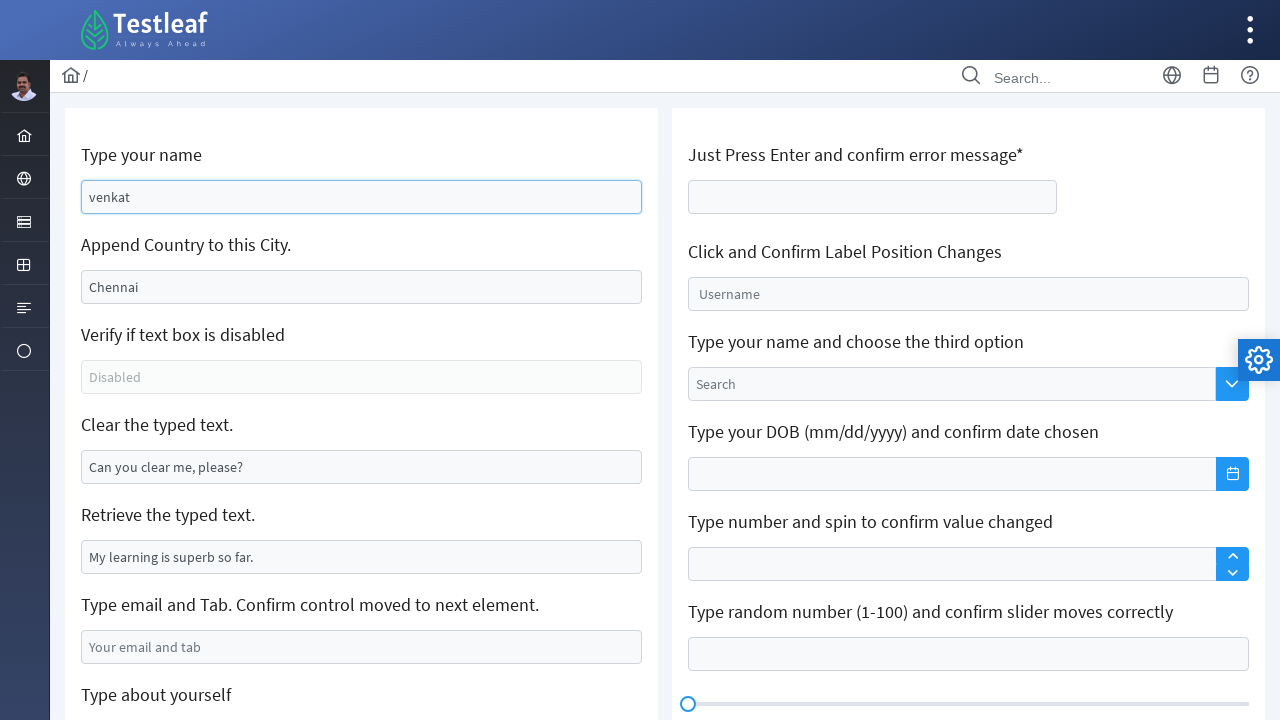

Filled address field with 'Bangalore' on xpath=//*[@id="j_idt88:j_idt91"]
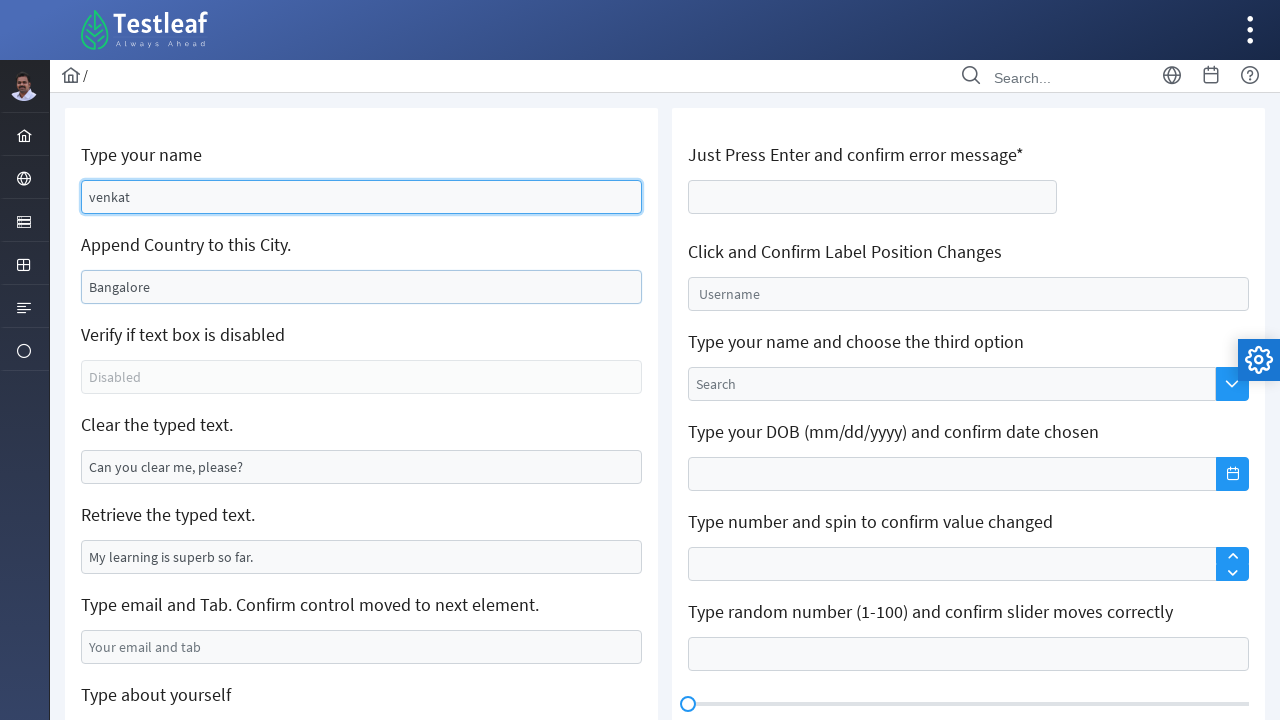

Cleared a form field on xpath=//*[@id="j_idt88:j_idt95"]
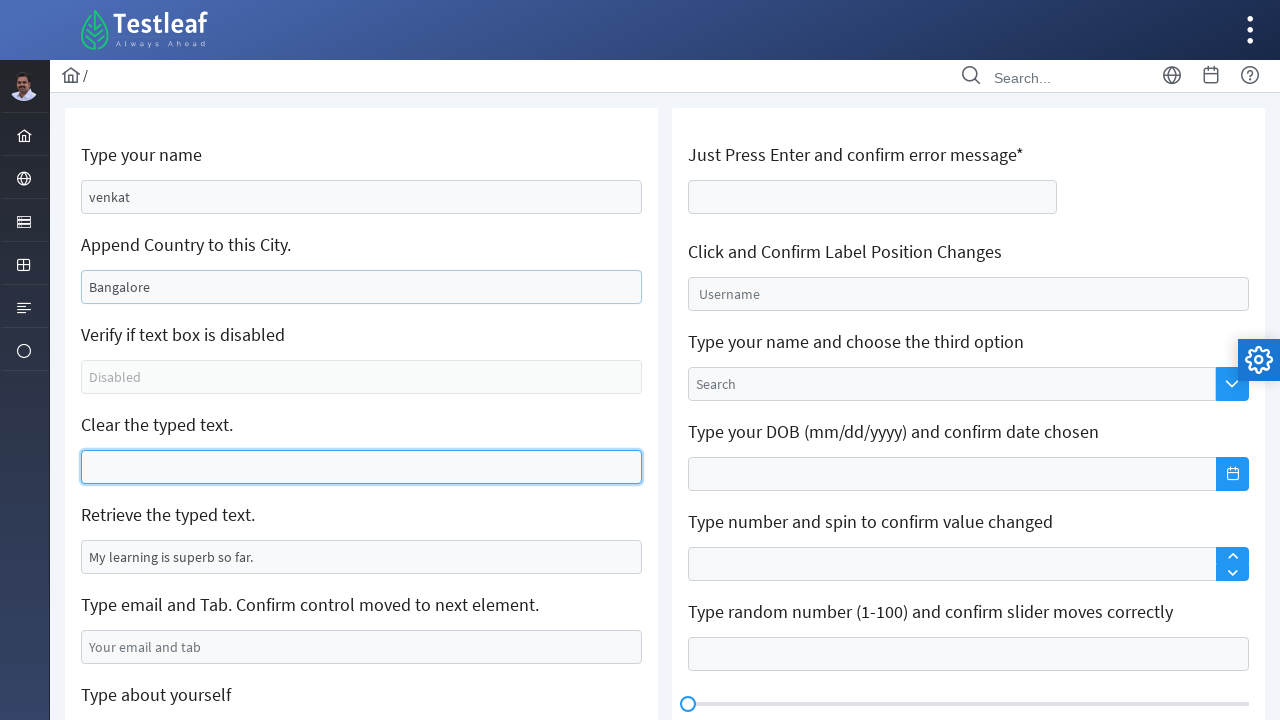

Filled email field with 'san.gmail.com' on xpath=//*[@id="j_idt88:j_idt99"]
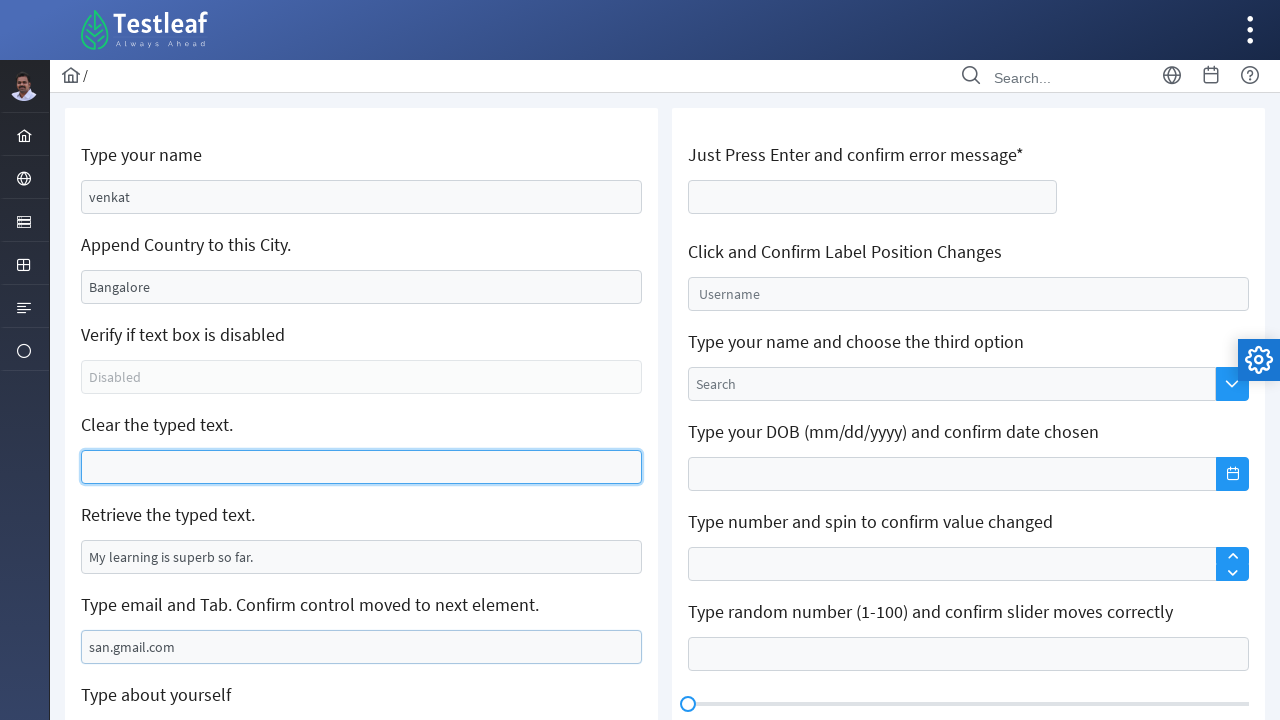

Pressed Tab to move to next field on xpath=//*[@id="j_idt88:j_idt99"]
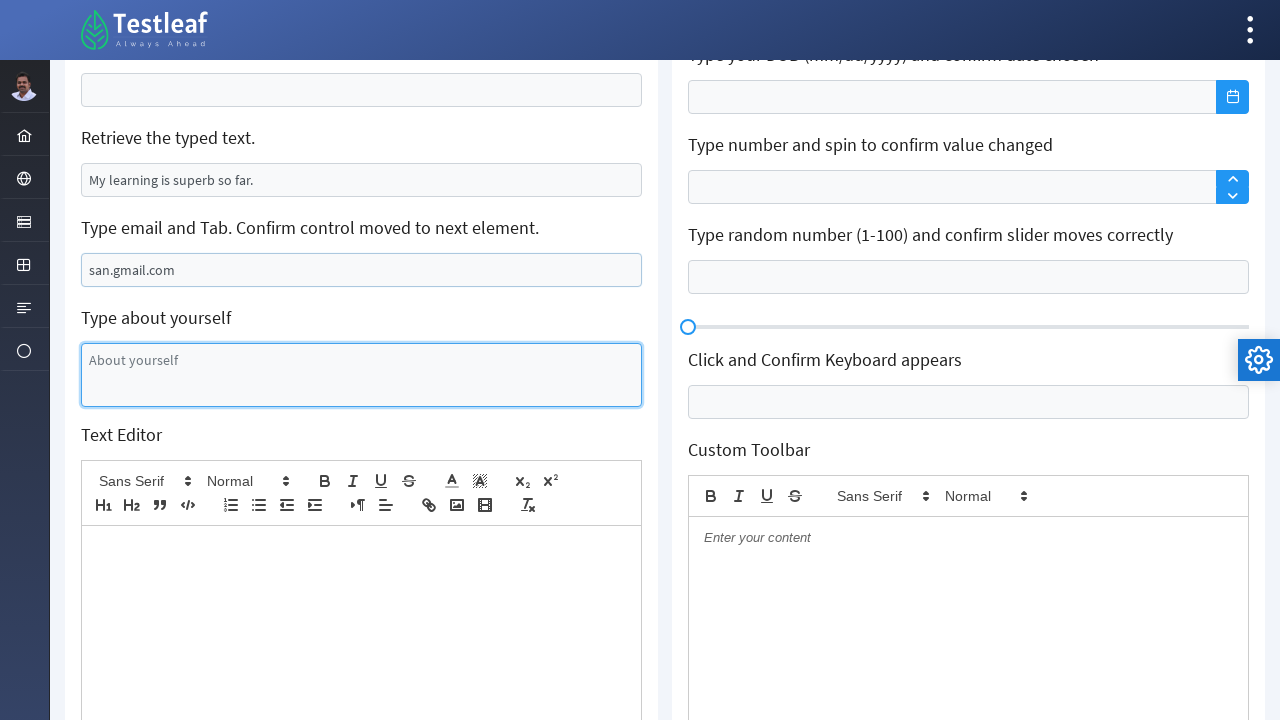

Filled textarea field with 'type about gmail' on xpath=//*[@id="j_idt88:j_idt101"]
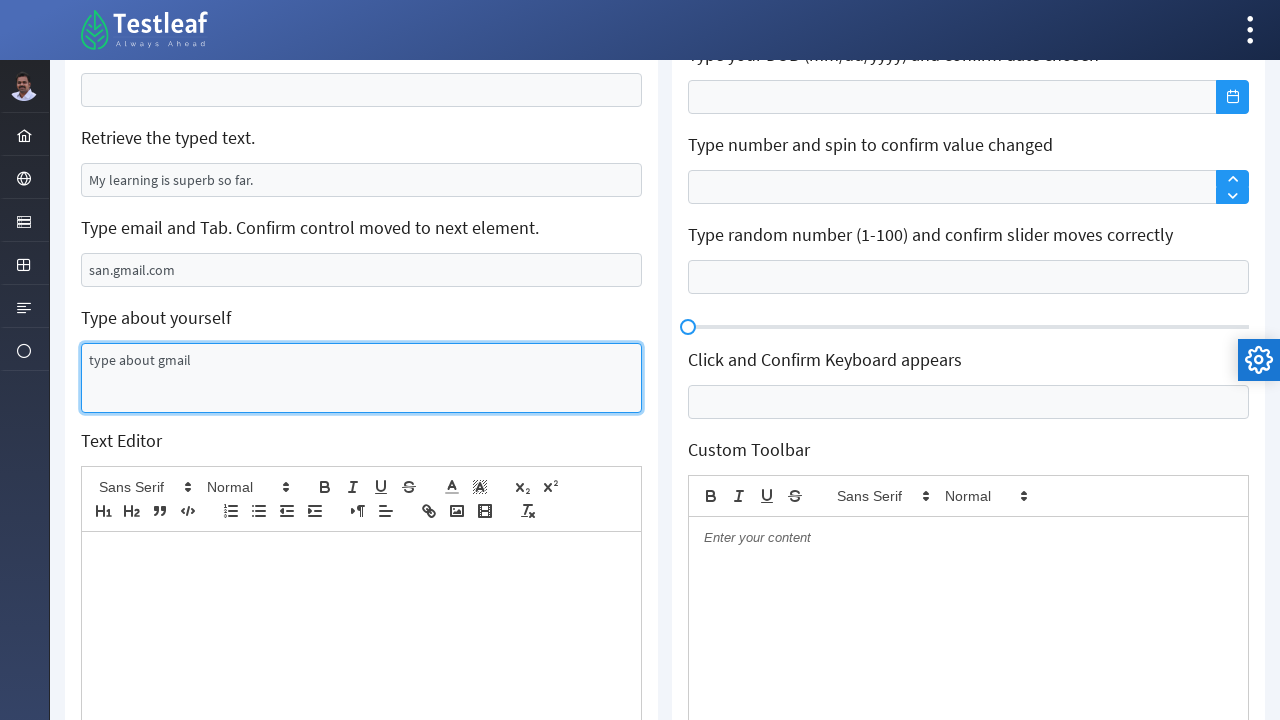

Filled date field with '03/11/1983' on xpath=//*[@id="j_idt106:j_idt116_input"]
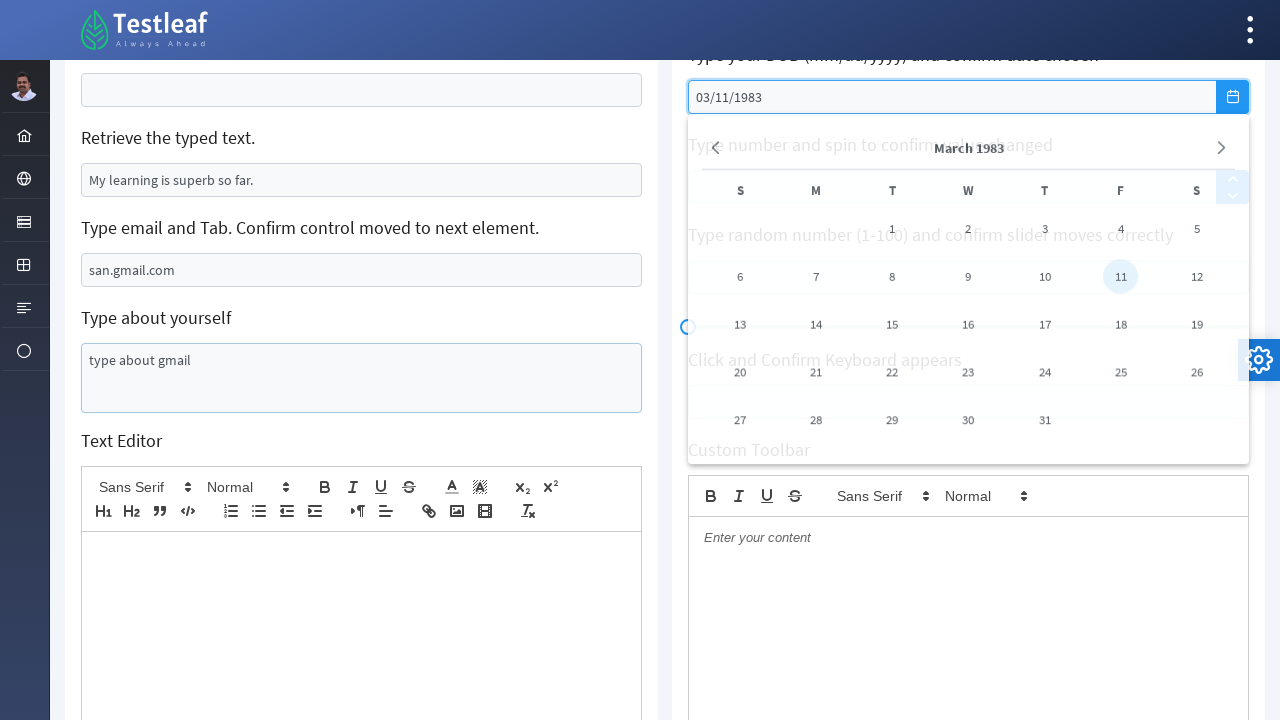

Navigated to list page
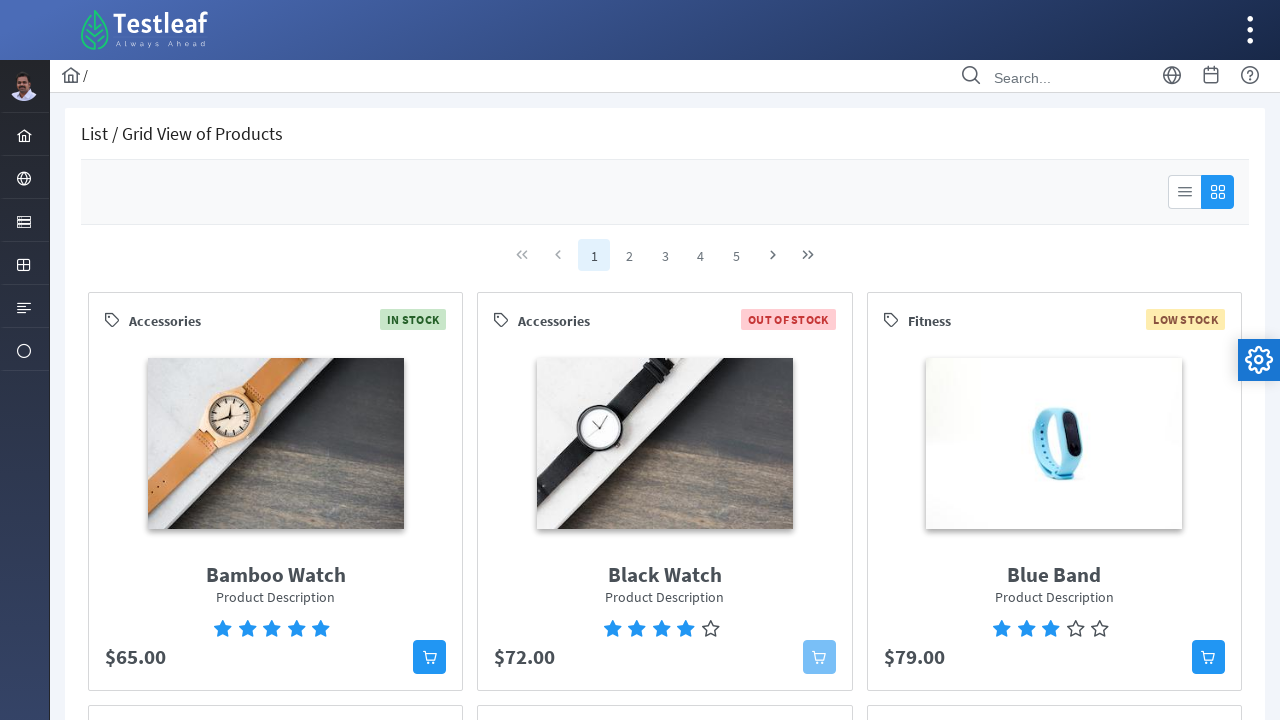

Product list loaded successfully
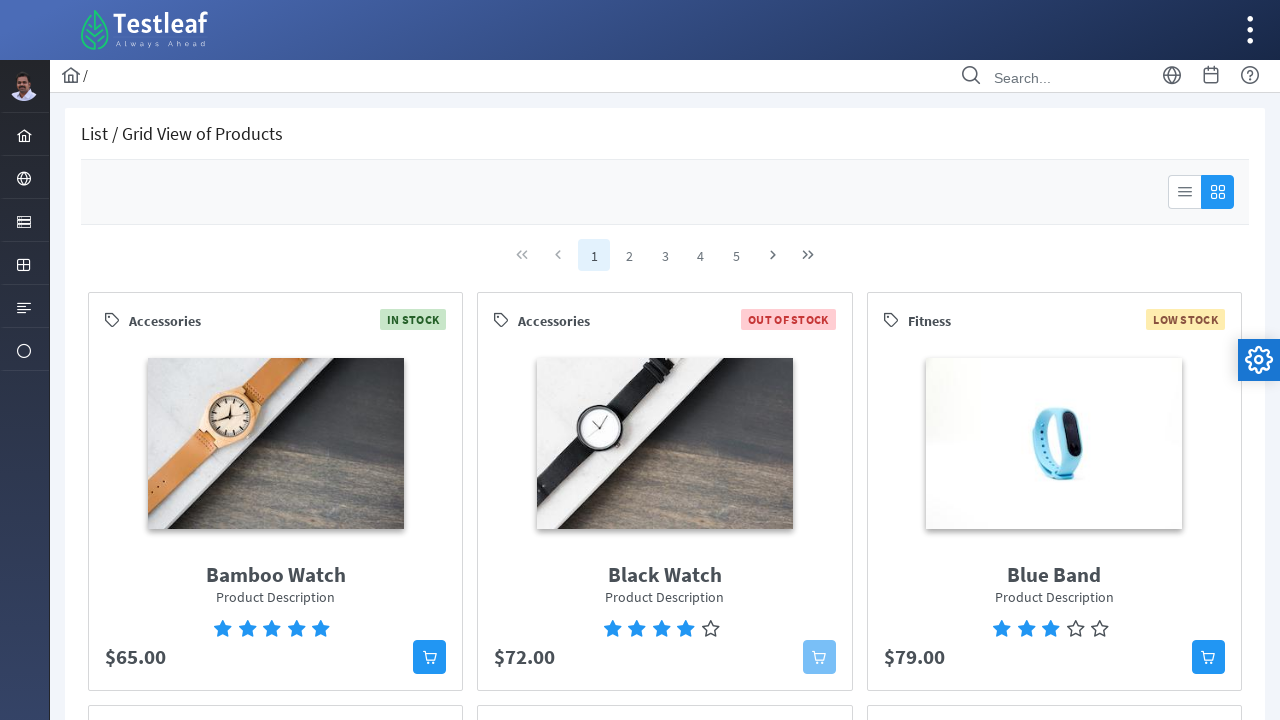

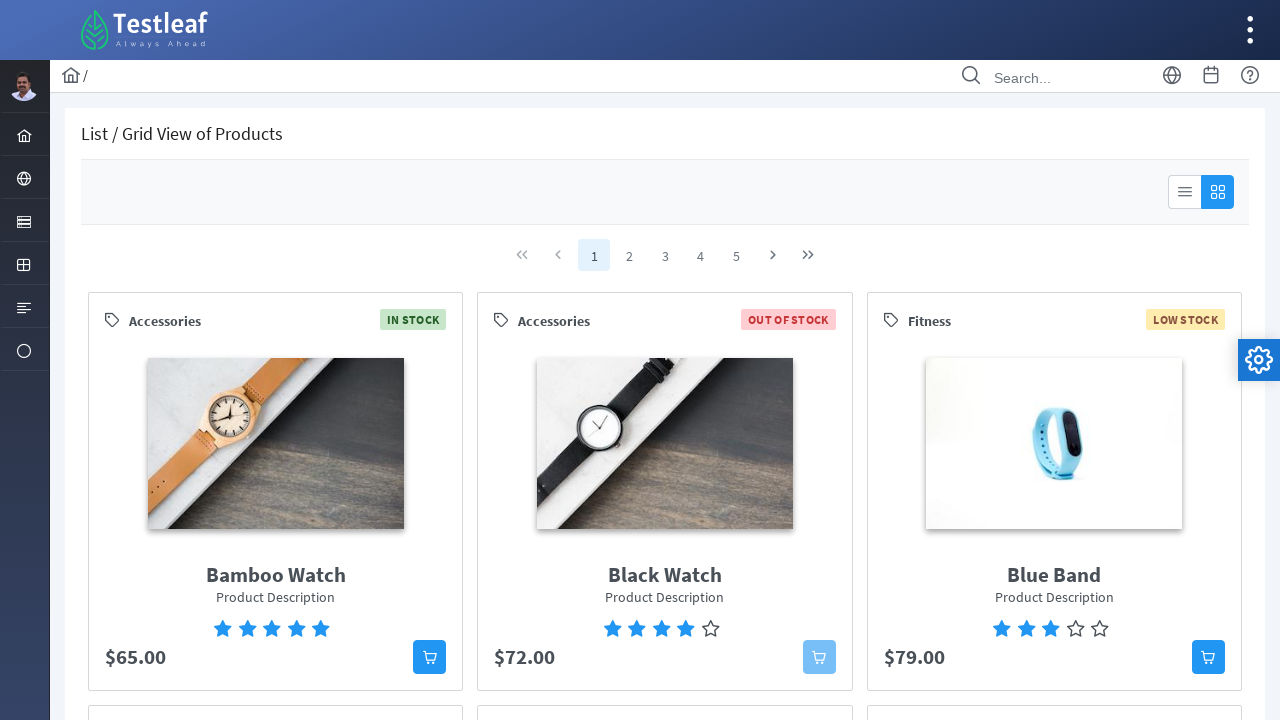